Tests hover functionality by hovering over an element and verifying the resulting text change

Starting URL: http://selenium-cucumber.github.io/

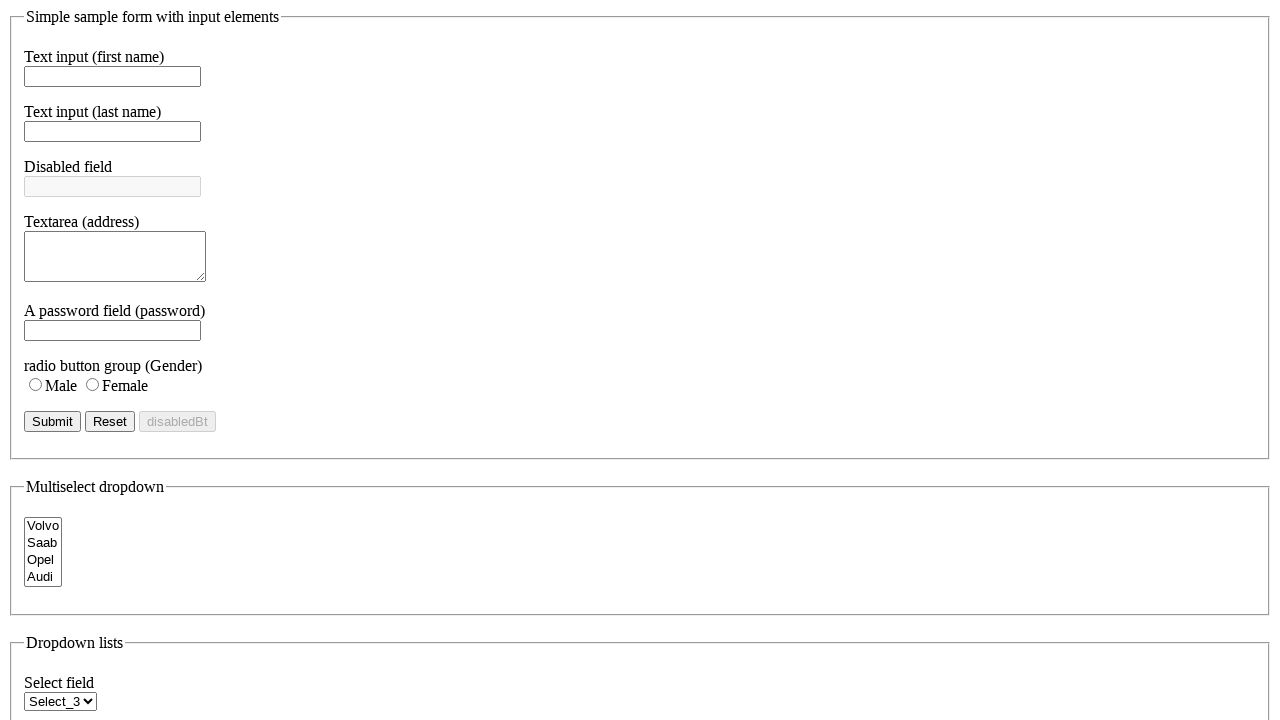

Hovered over element with id 'hover_it' at (55, 360) on #hover_it
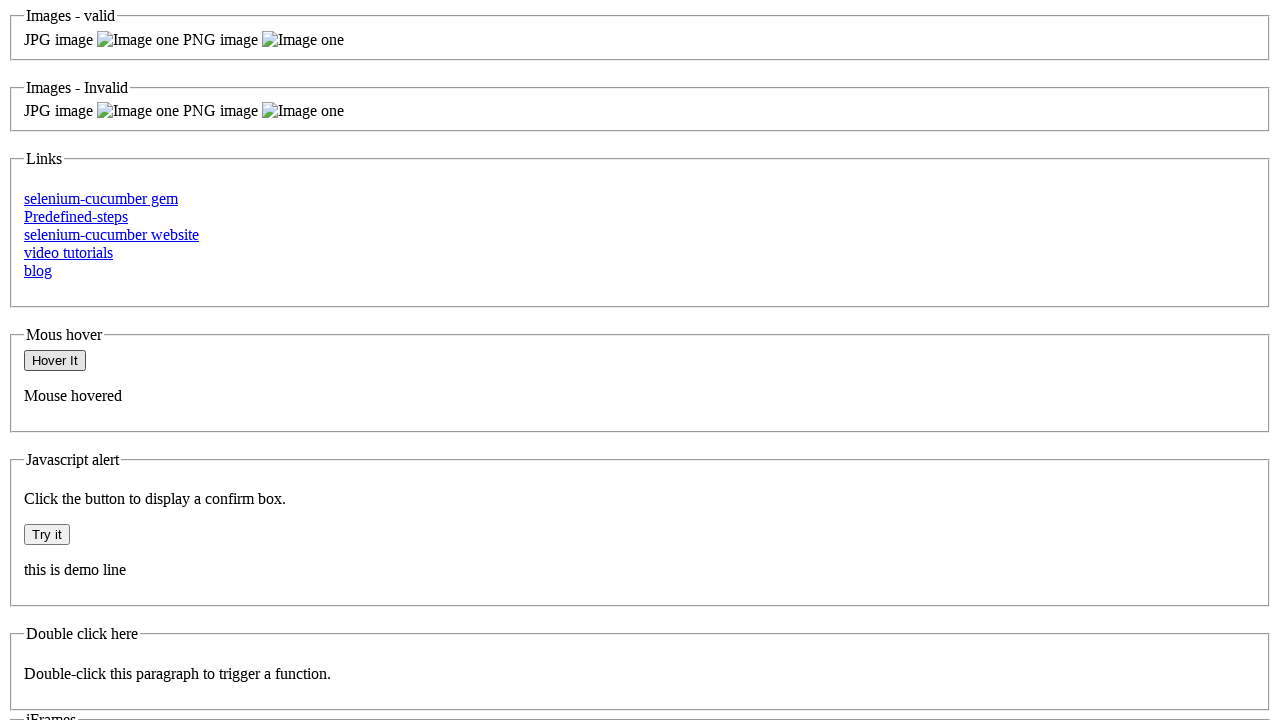

Verified hover text 'Mouse hovered' appeared after hovering
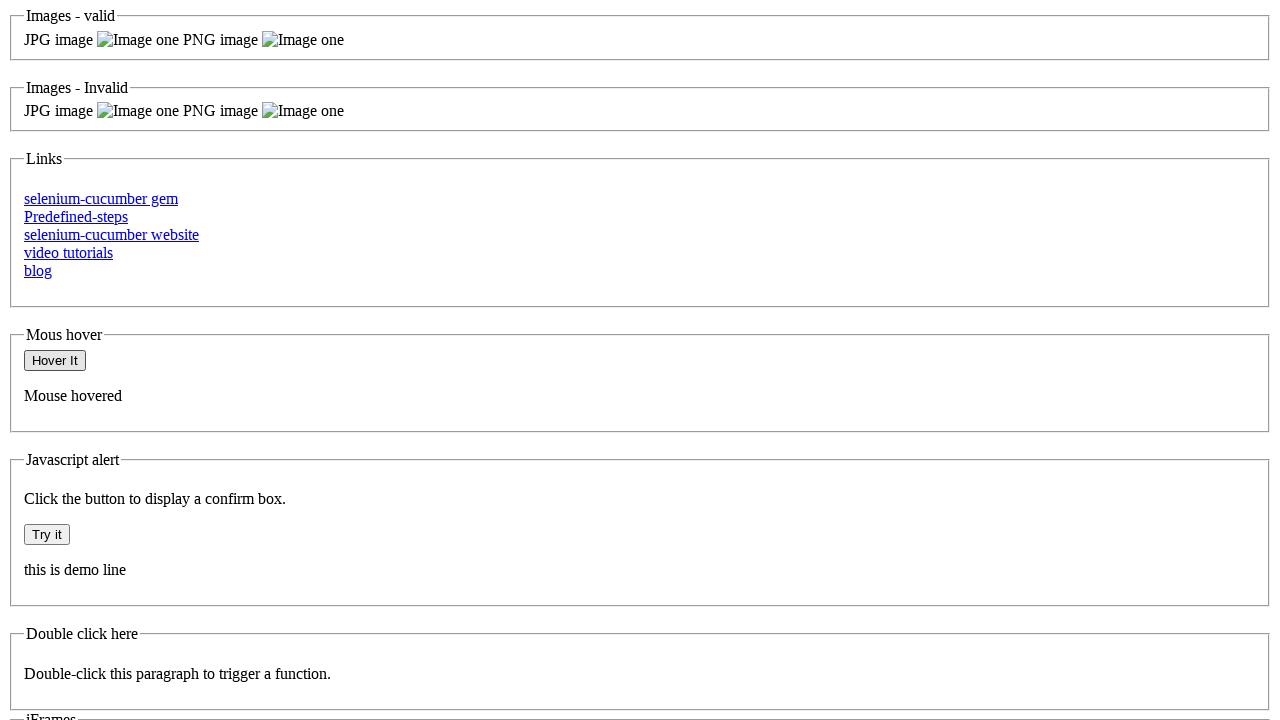

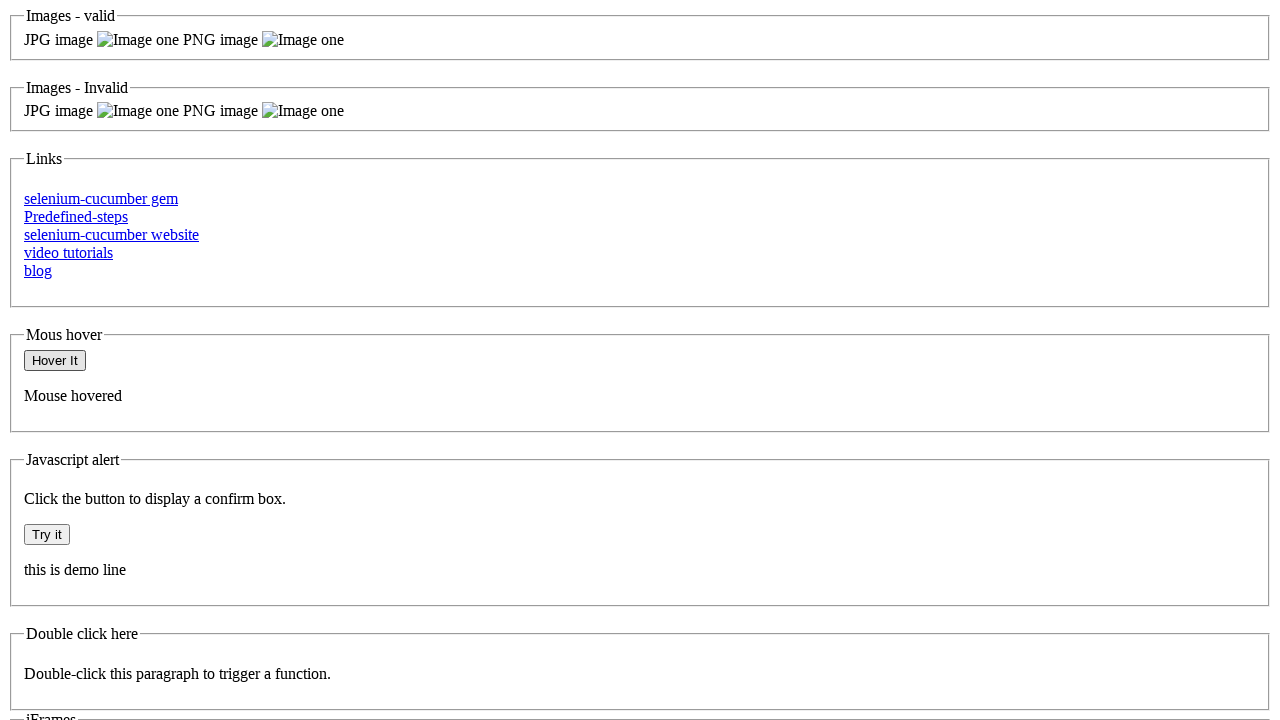